Navigates to ITLearn360 website and verifies that the page contains links (anchor tags)

Starting URL: https://www.itlearn360.com/

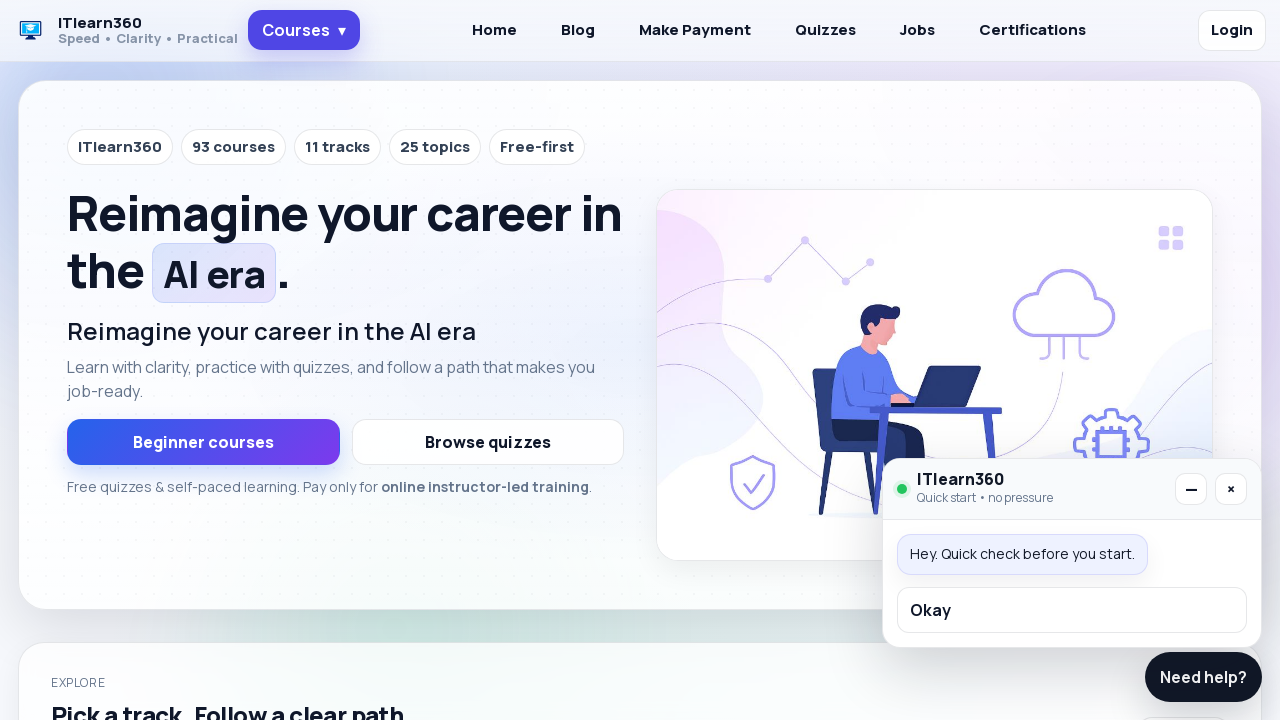

Waited for anchor tags to load on ITLearn360 homepage
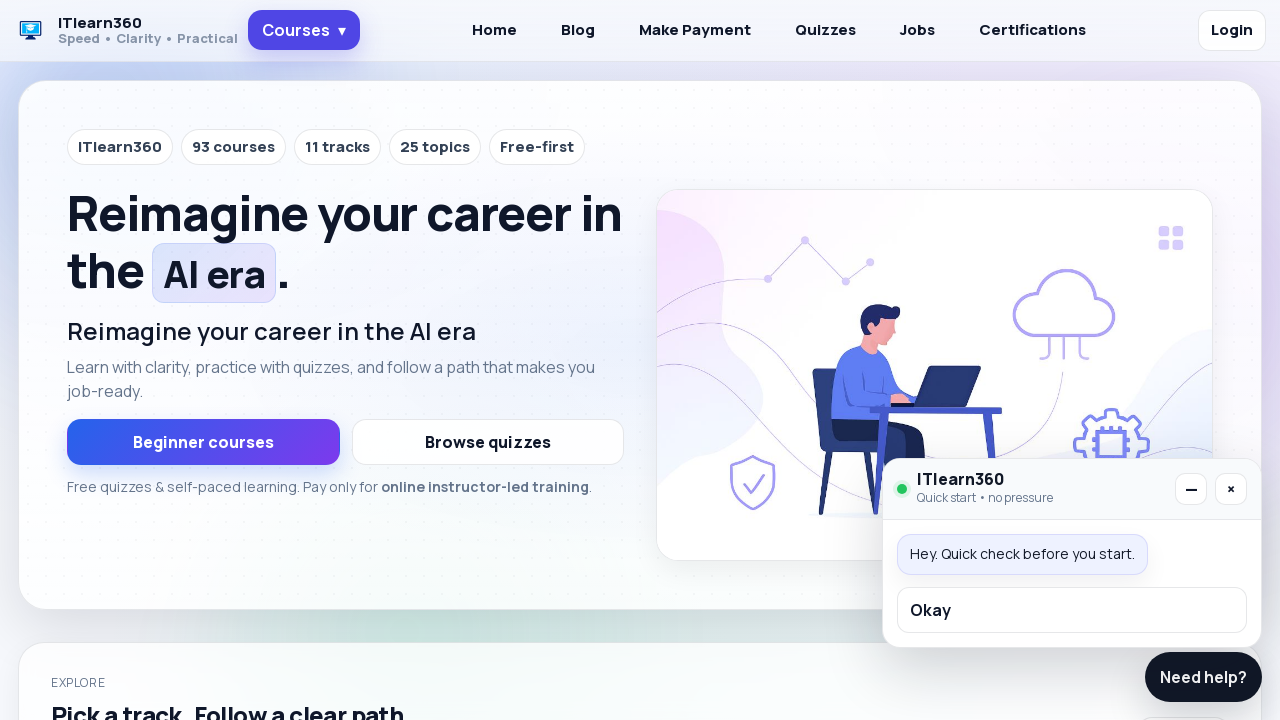

Located all anchor tags on the page
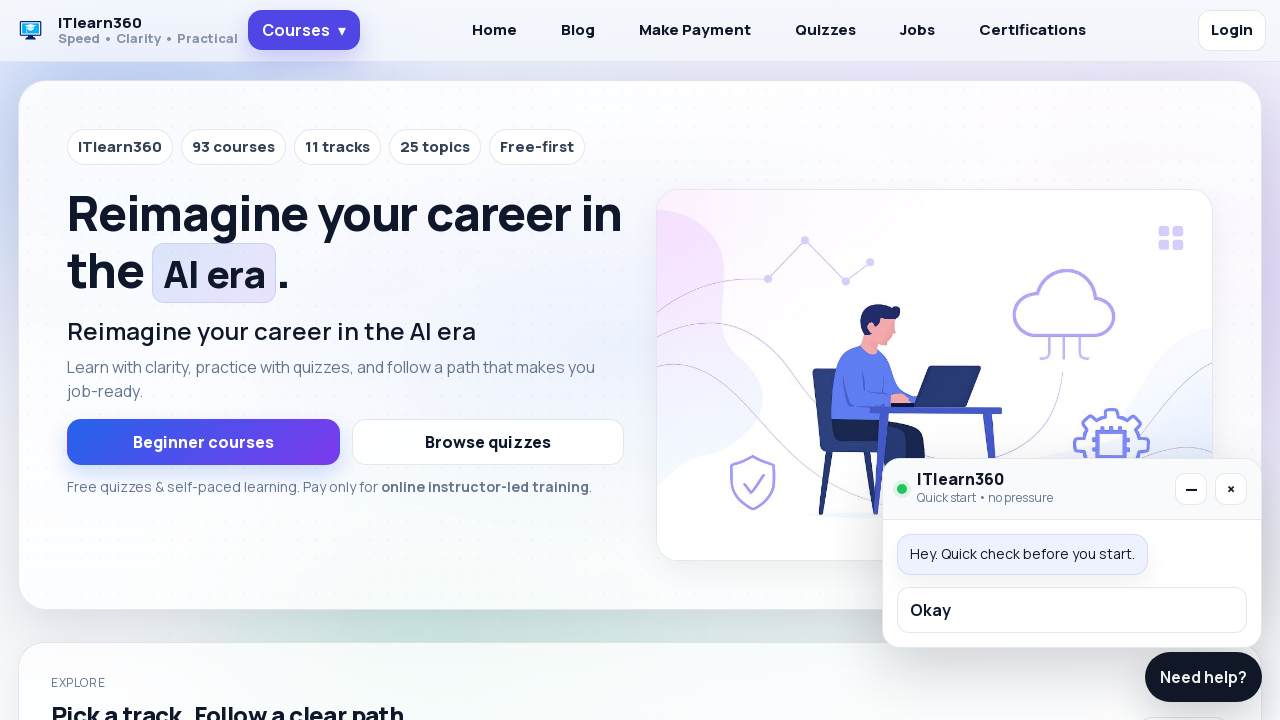

Verified that page contains 36 anchor tags
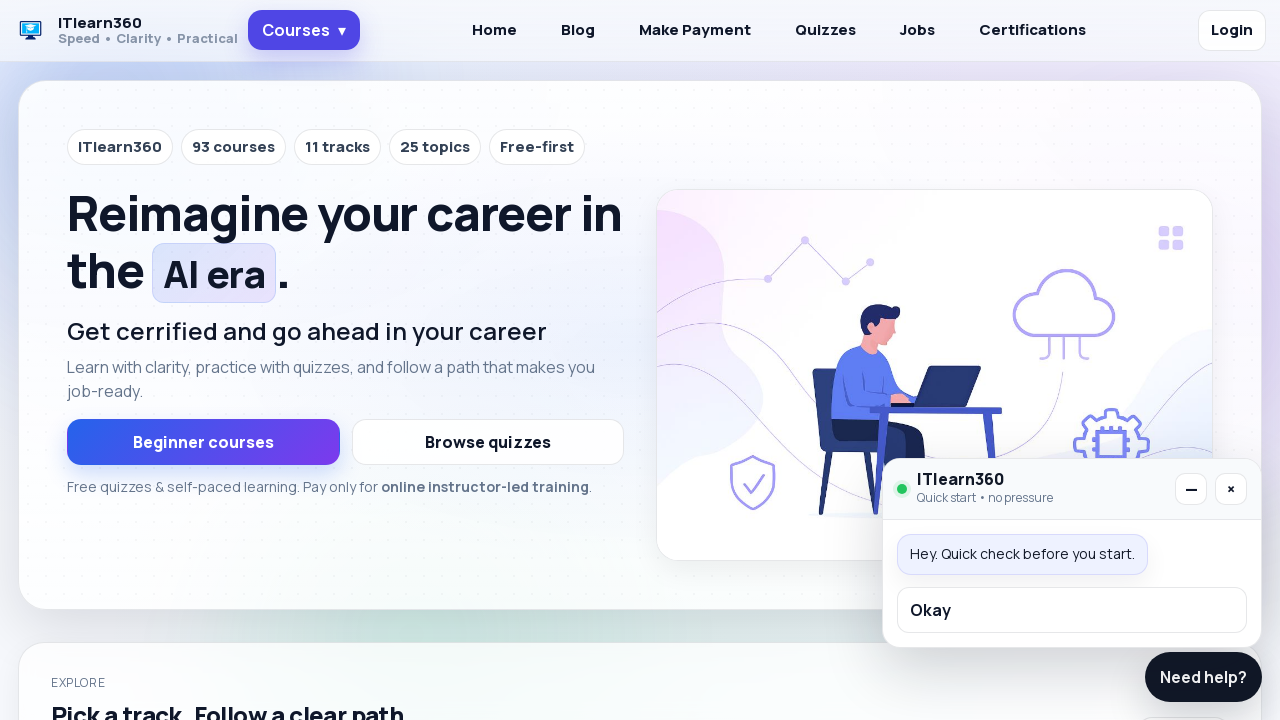

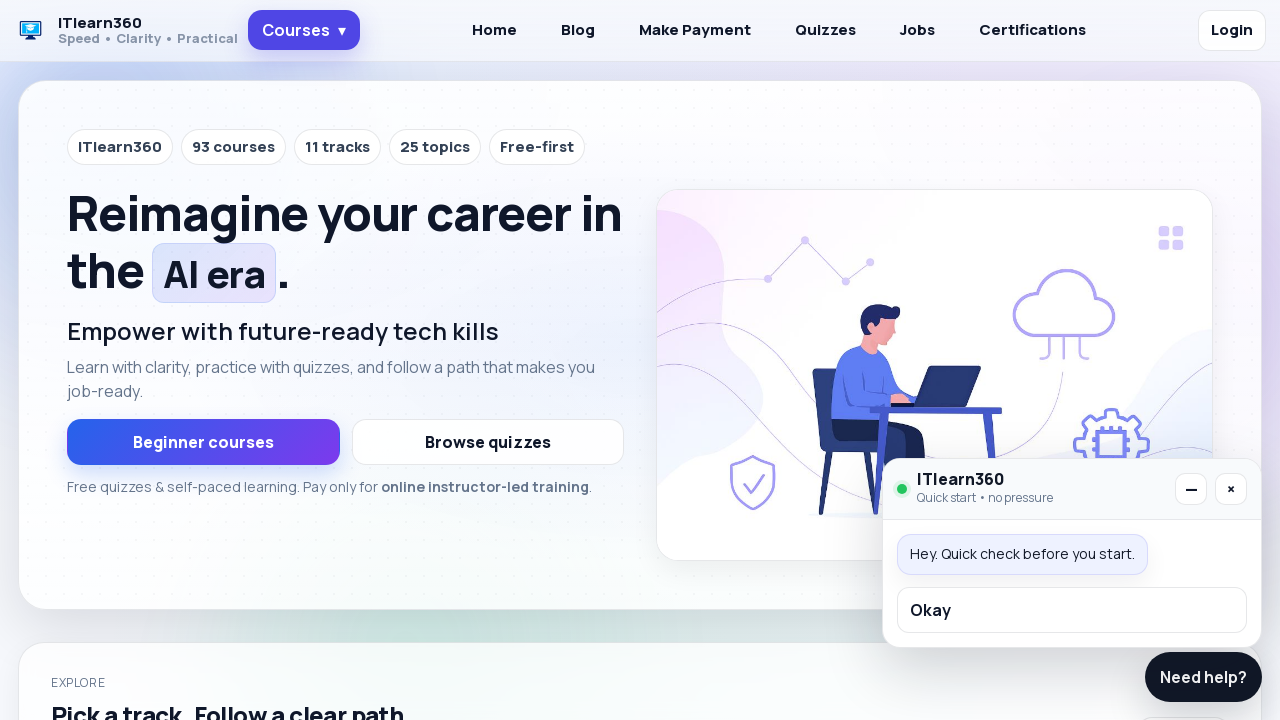